Navigates to GlobalSQA demo site and verifies that image elements are present on the page

Starting URL: https://www.globalsqa.com/demo-site/

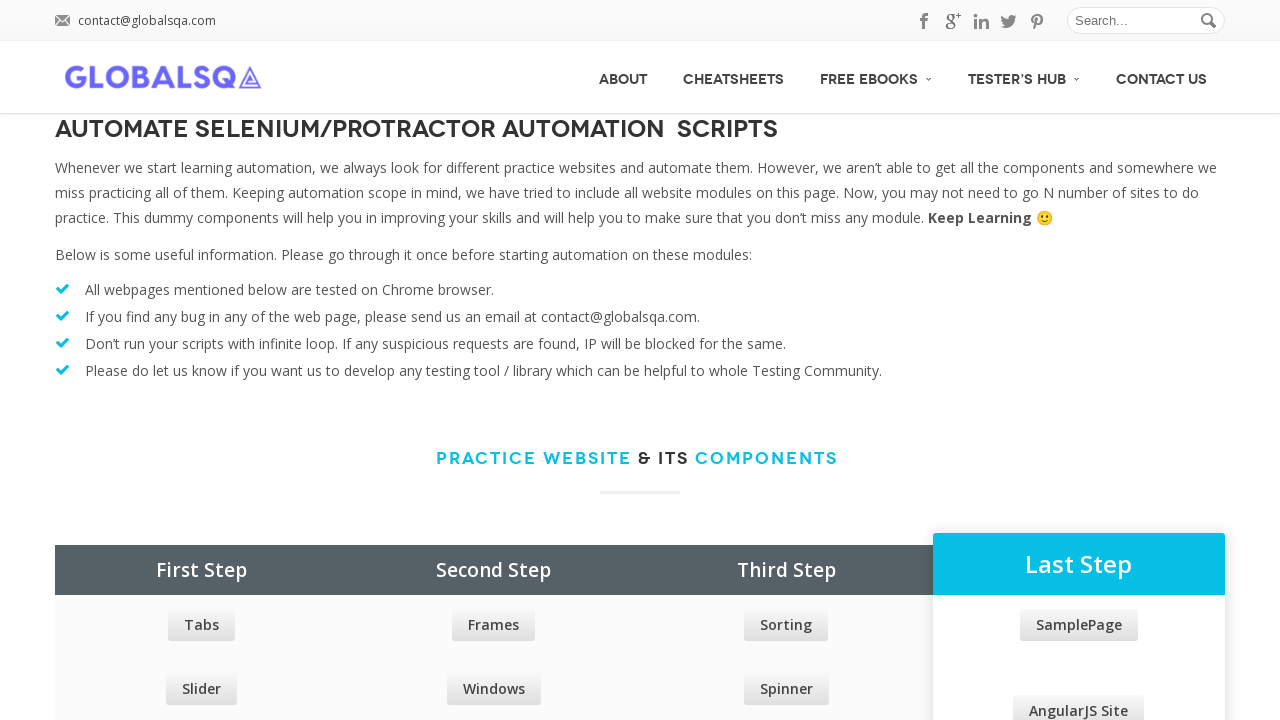

Navigated to GlobalSQA demo site
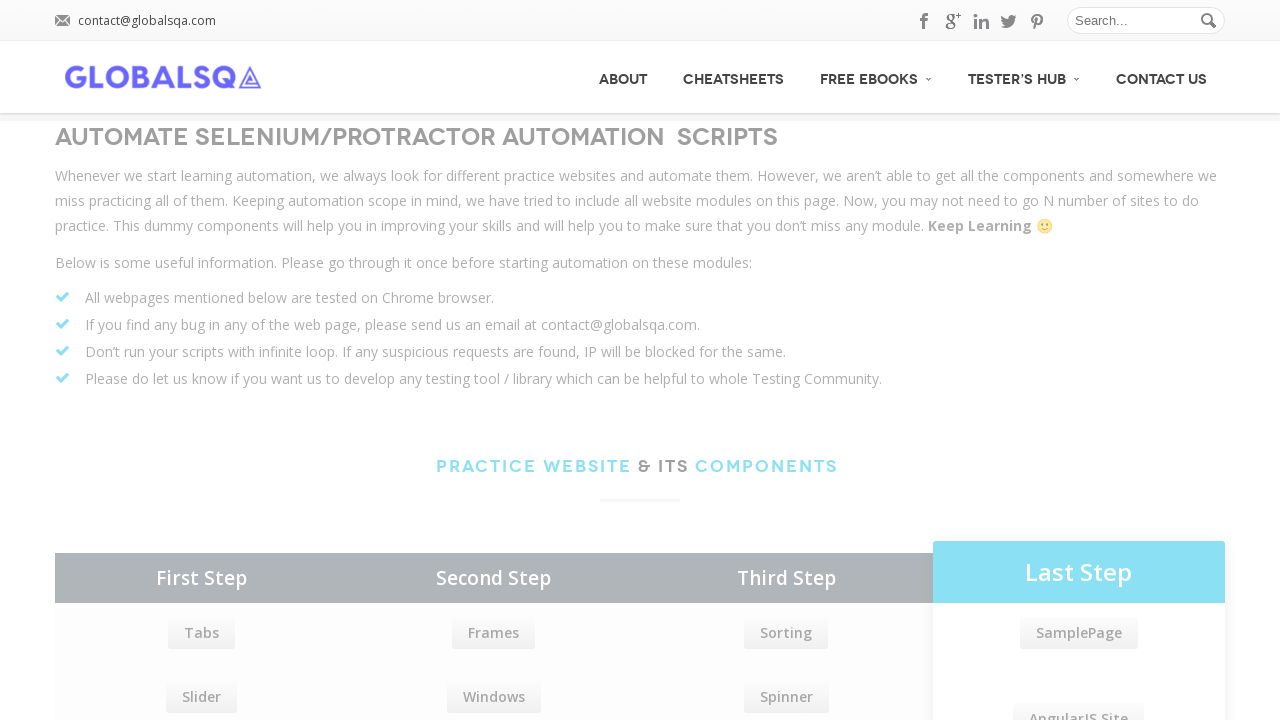

Waited for image elements to load
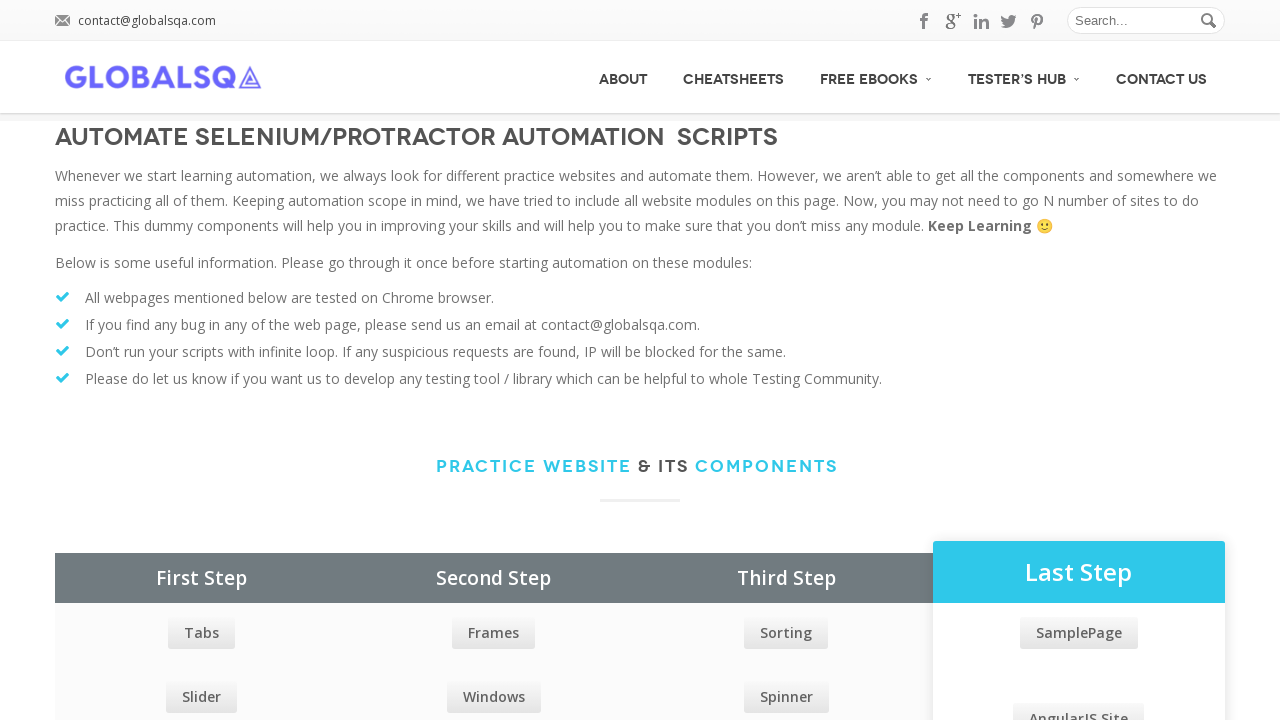

Verified that image elements are present on the page
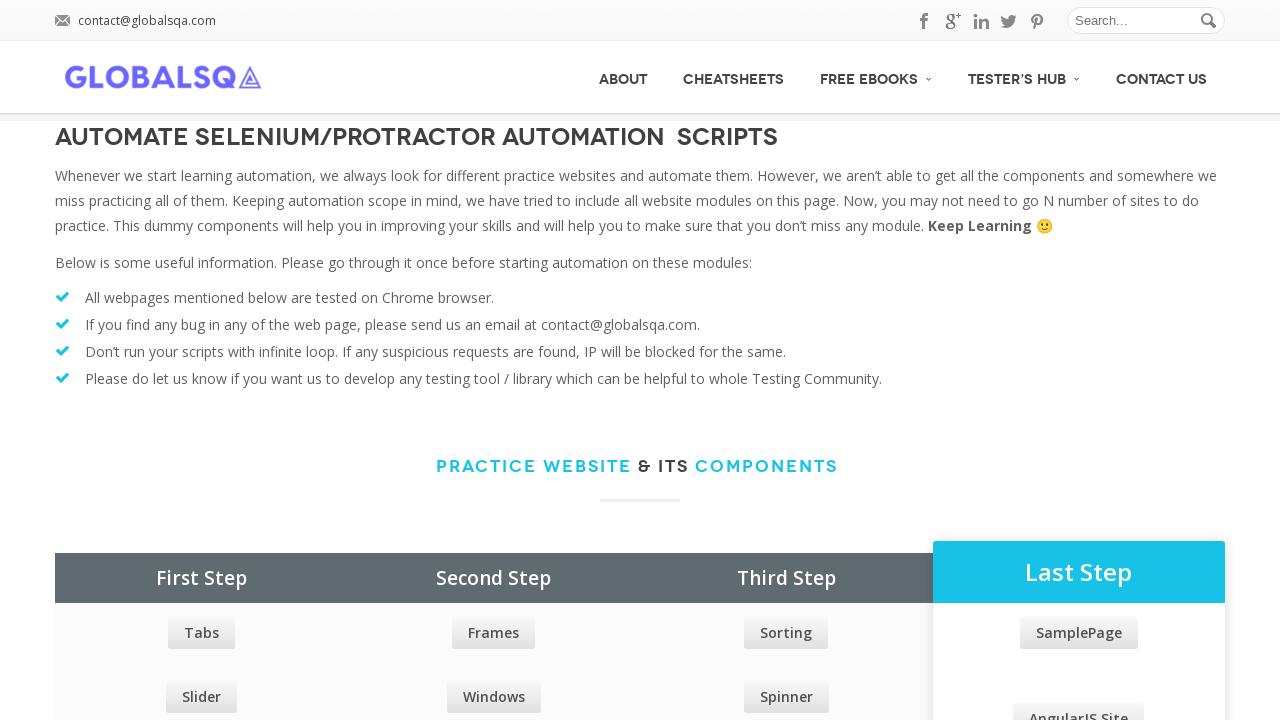

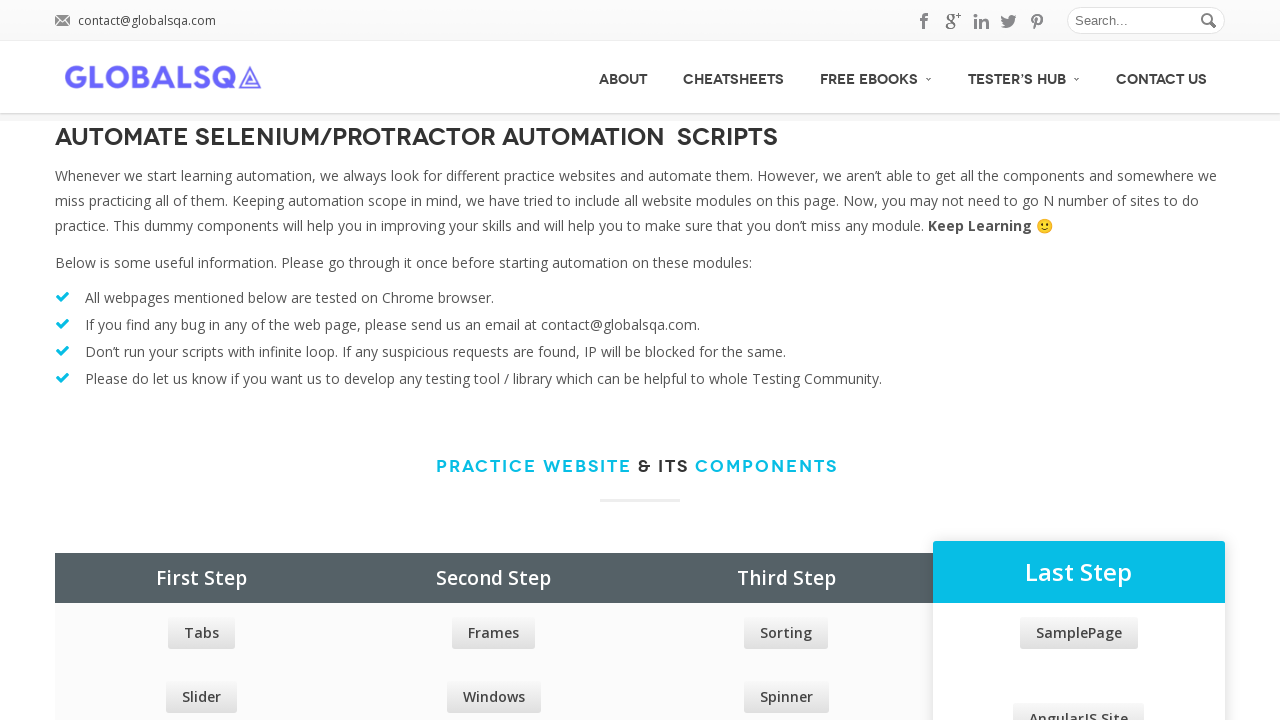